Automates a math problem by reading two numbers from the page, calculating their sum, selecting the result from a dropdown, and submitting the form

Starting URL: http://suninjuly.github.io/selects2.html

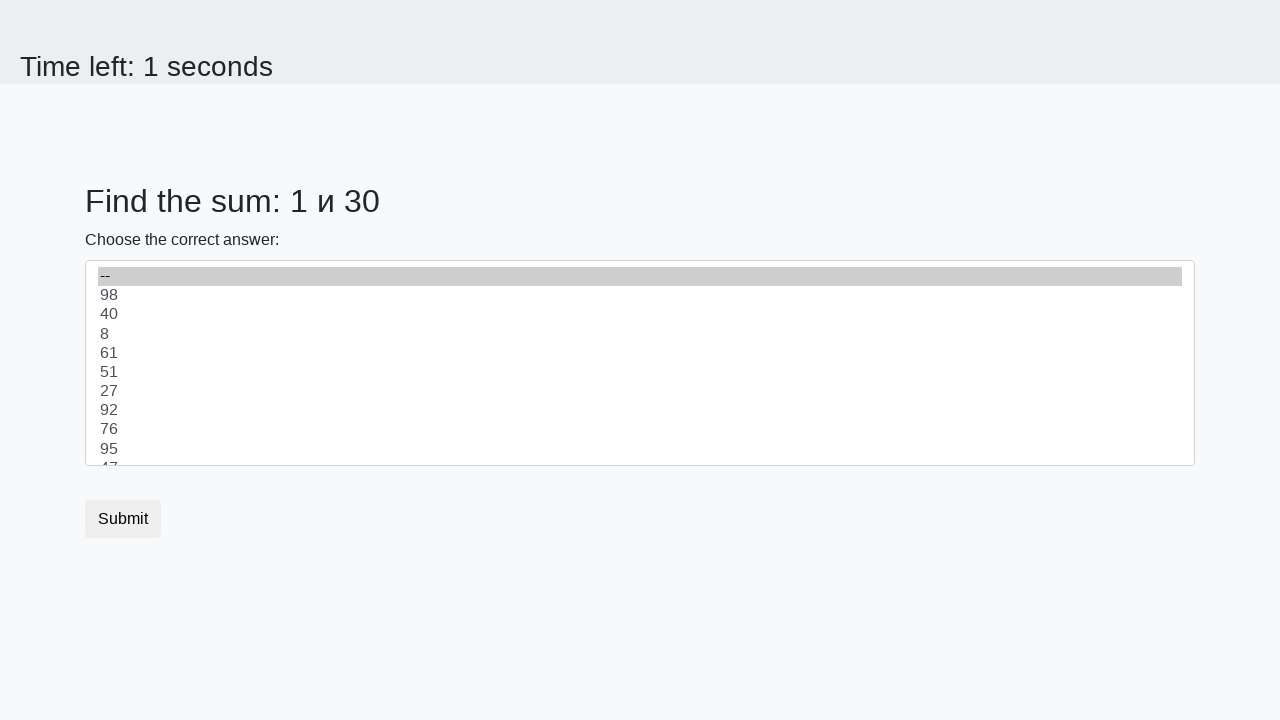

Retrieved first number from #num1 element
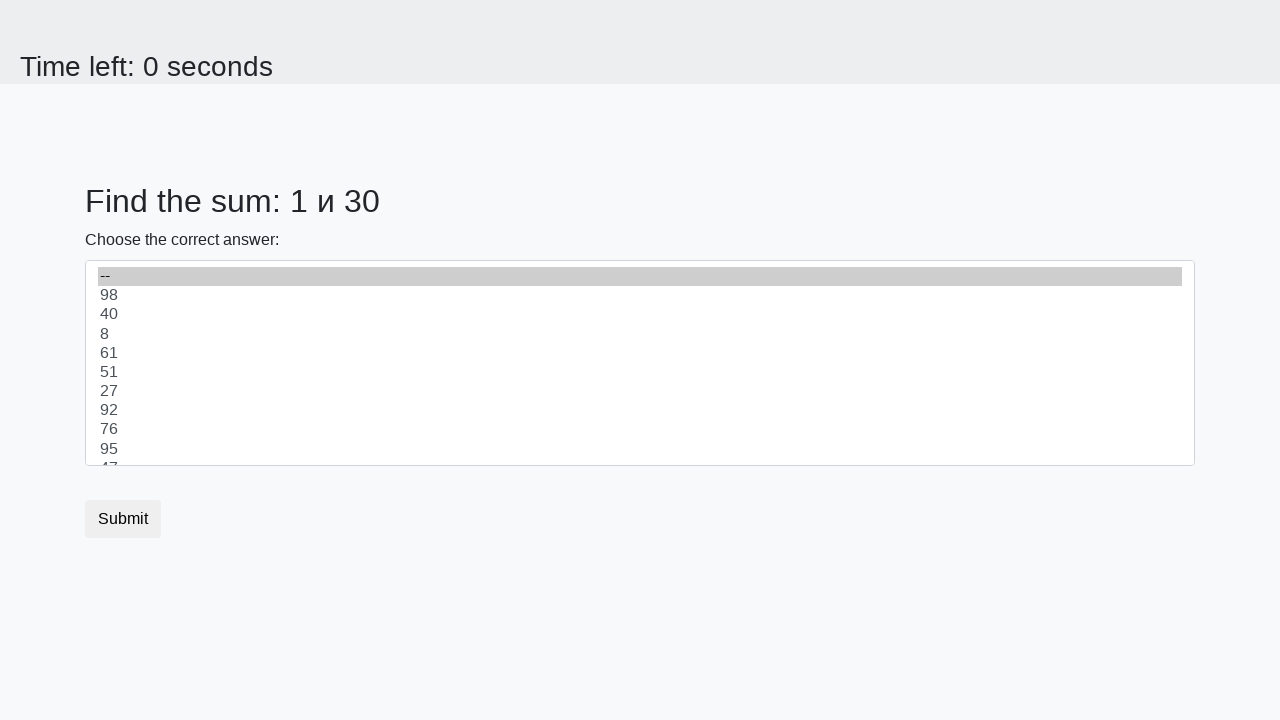

Retrieved second number from #num2 element
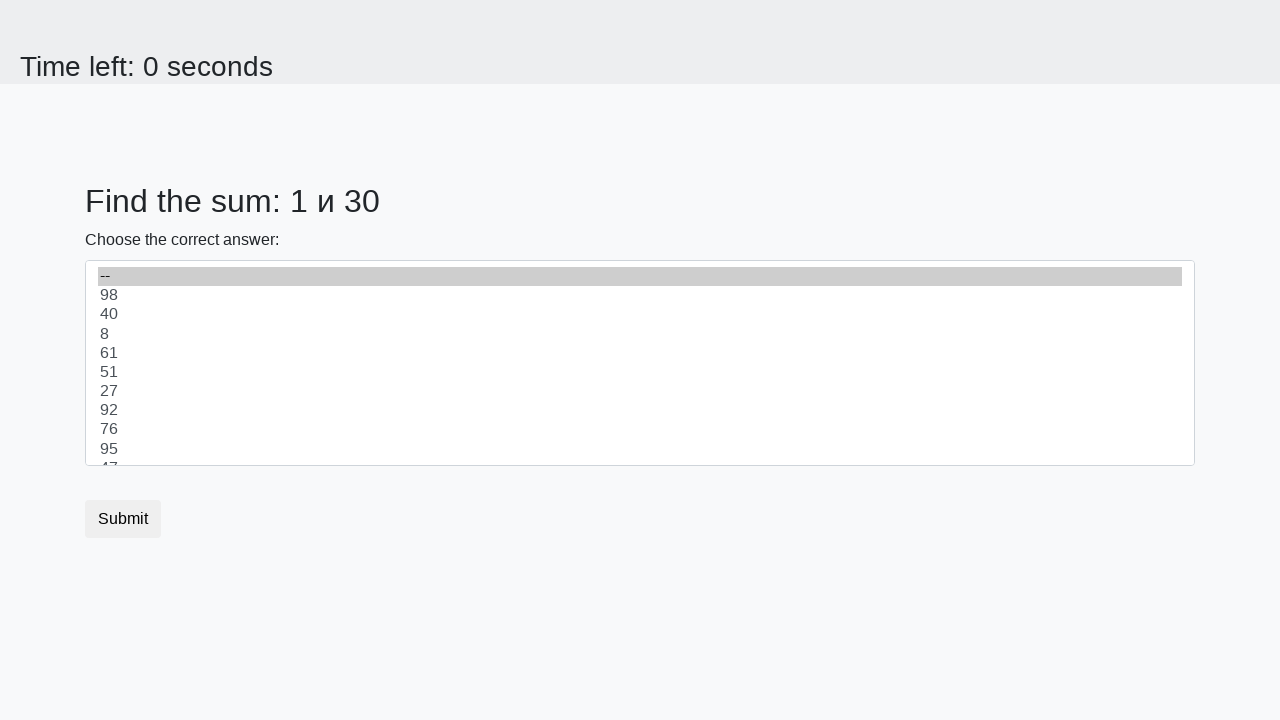

Calculated sum of 1 + 30 = 31
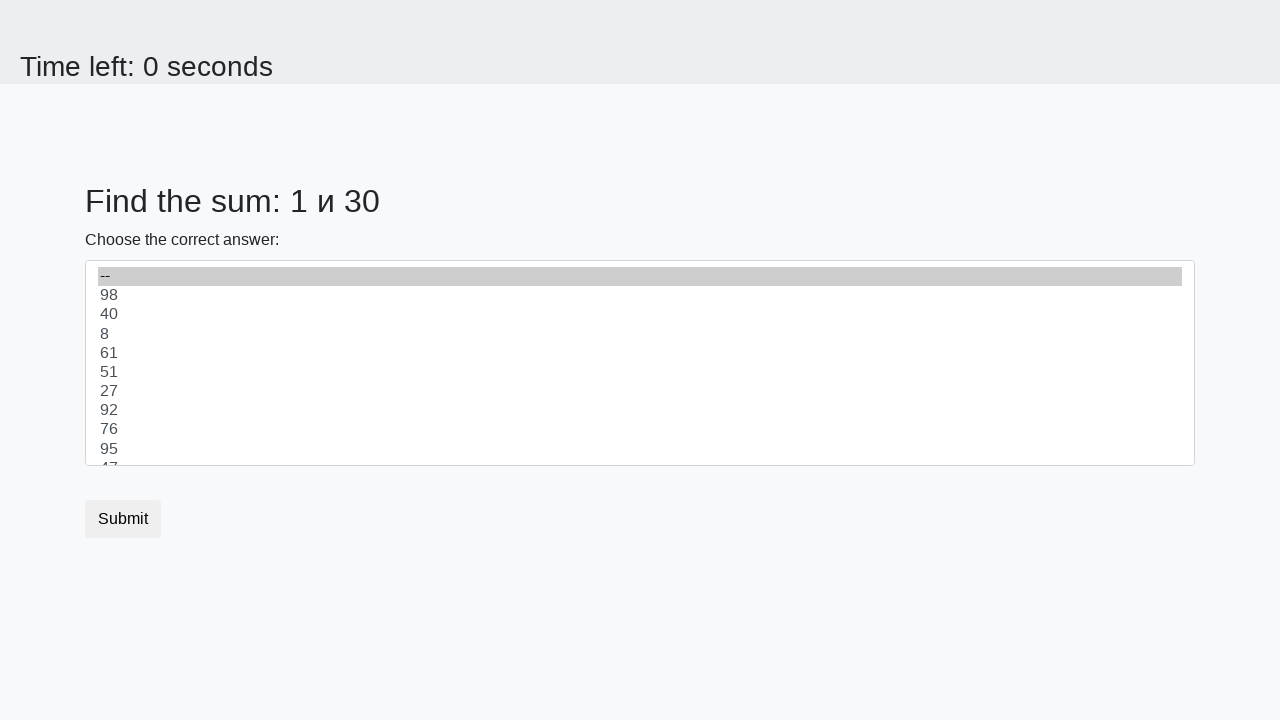

Selected 31 from dropdown menu on select
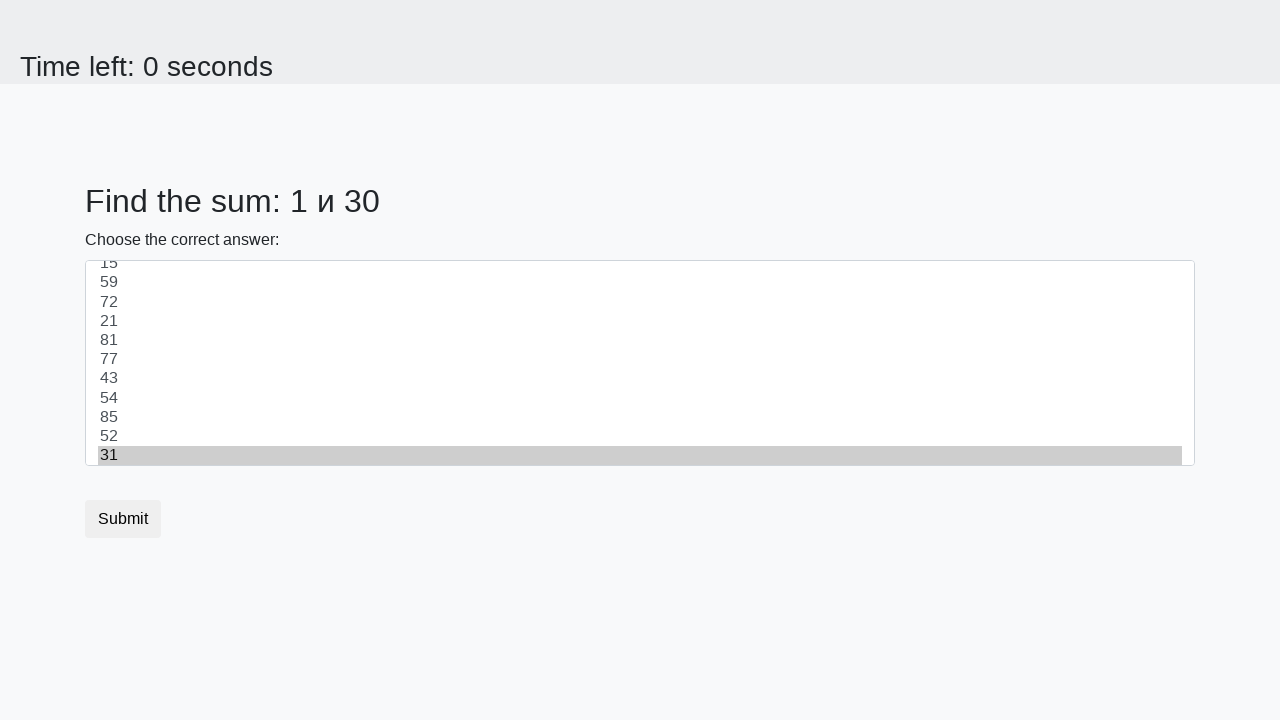

Clicked submit button to submit form at (123, 519) on [type="submit"]
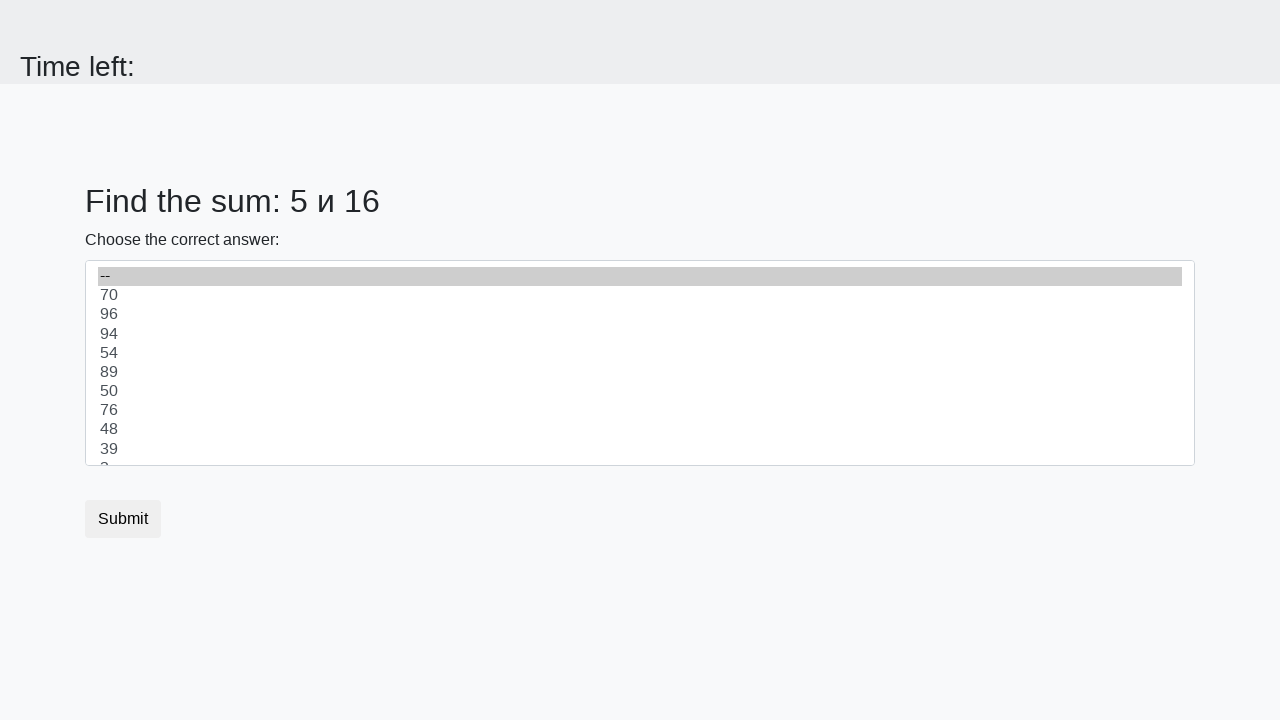

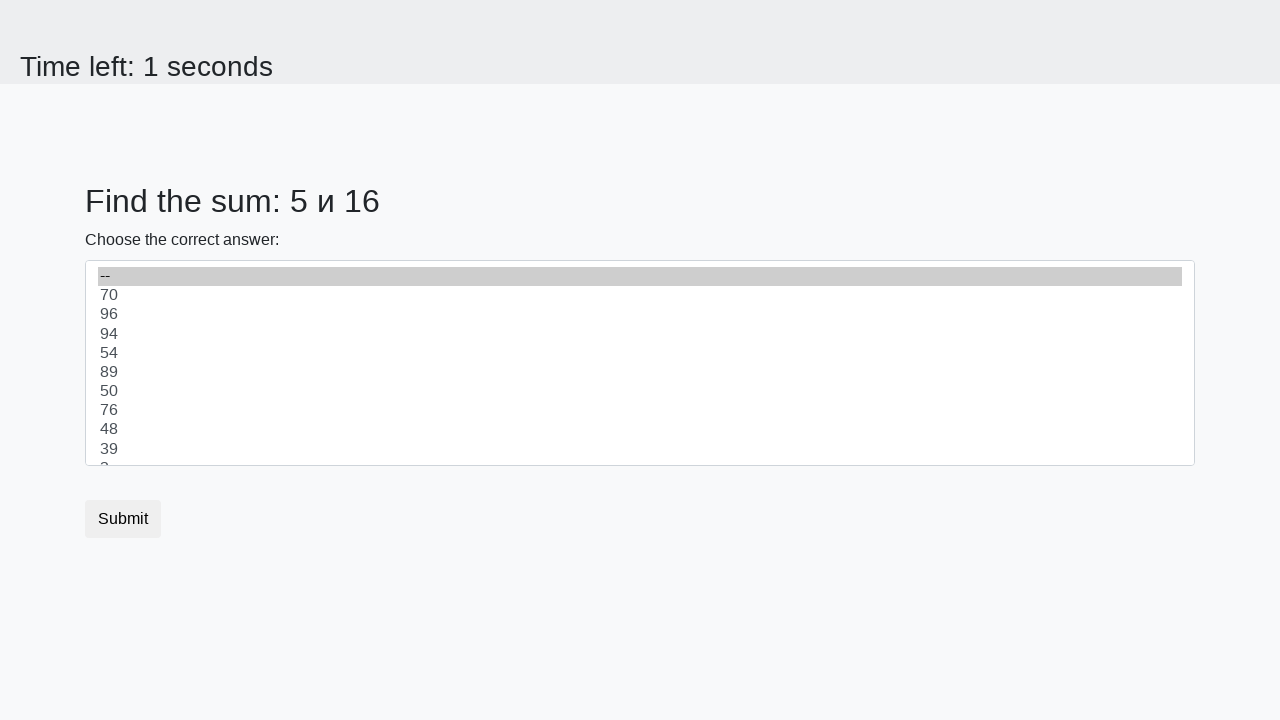